Tests radio button interaction by selecting the 'Impressive' option and verifying the selection is confirmed.

Starting URL: https://demoqa.com/radio-button

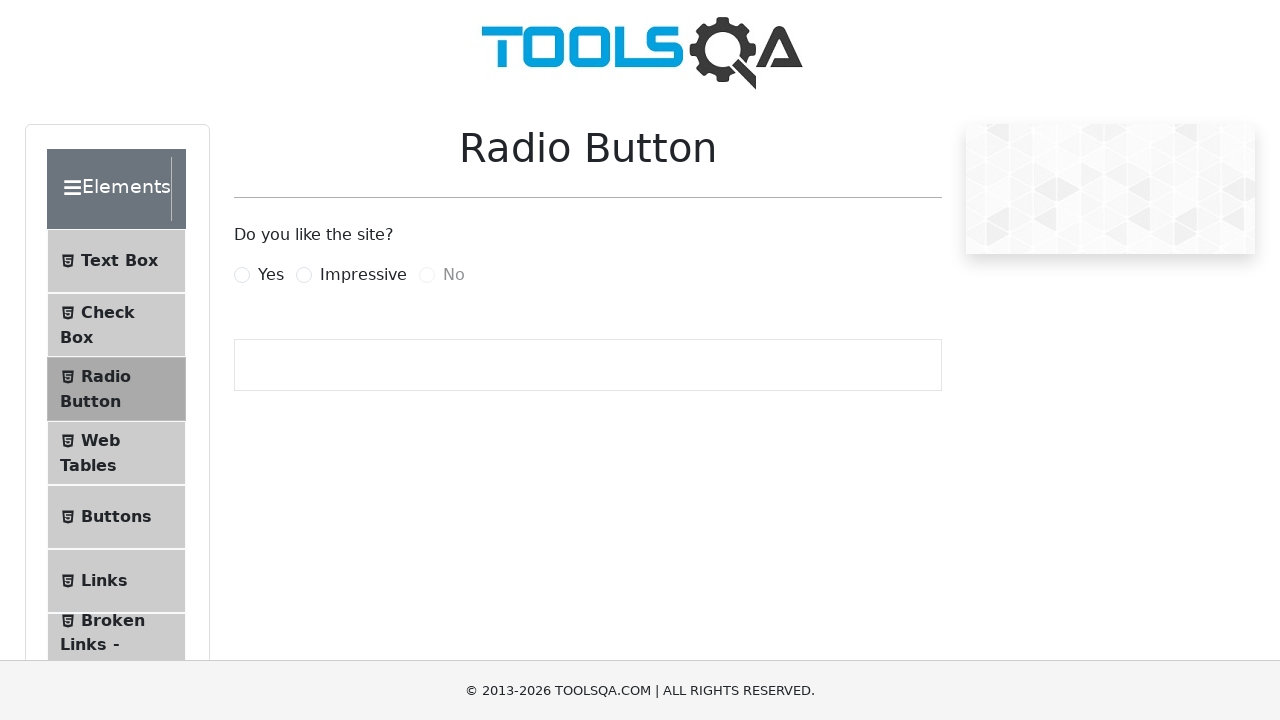

Selected the 'Impressive' radio button option at (363, 275) on text=Impressive
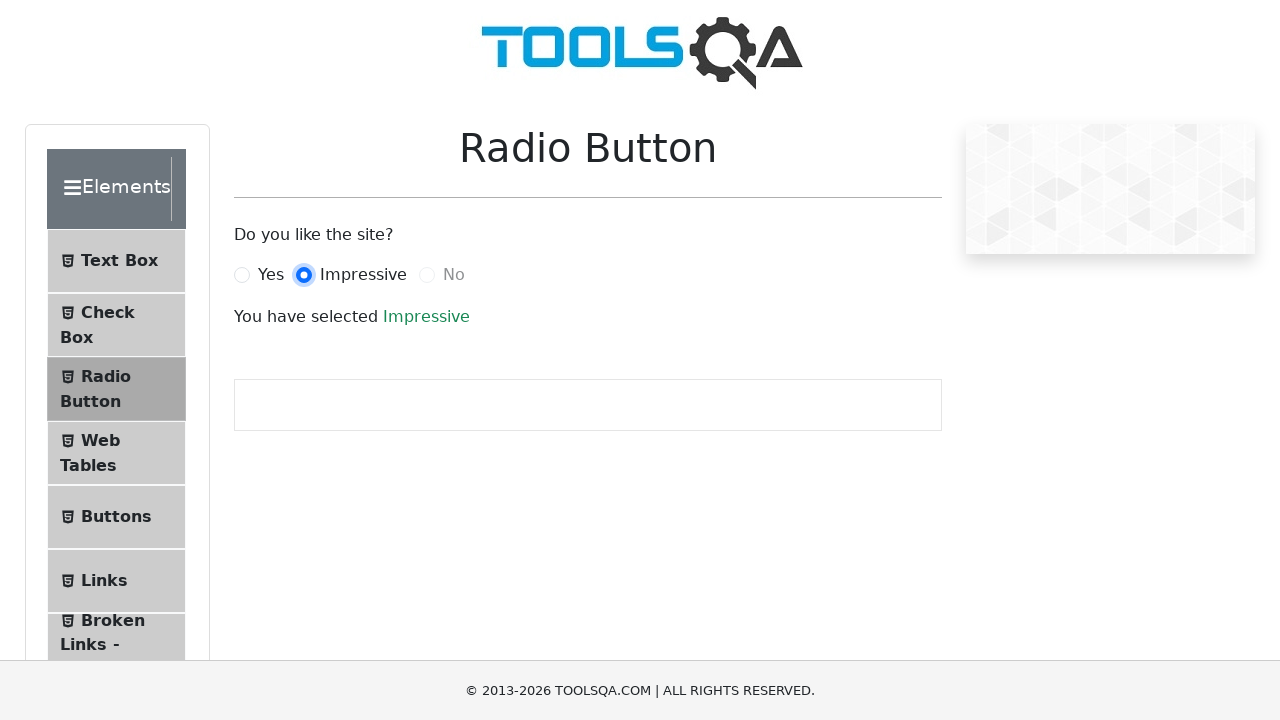

Verified that 'Impressive' selection confirmation message appeared
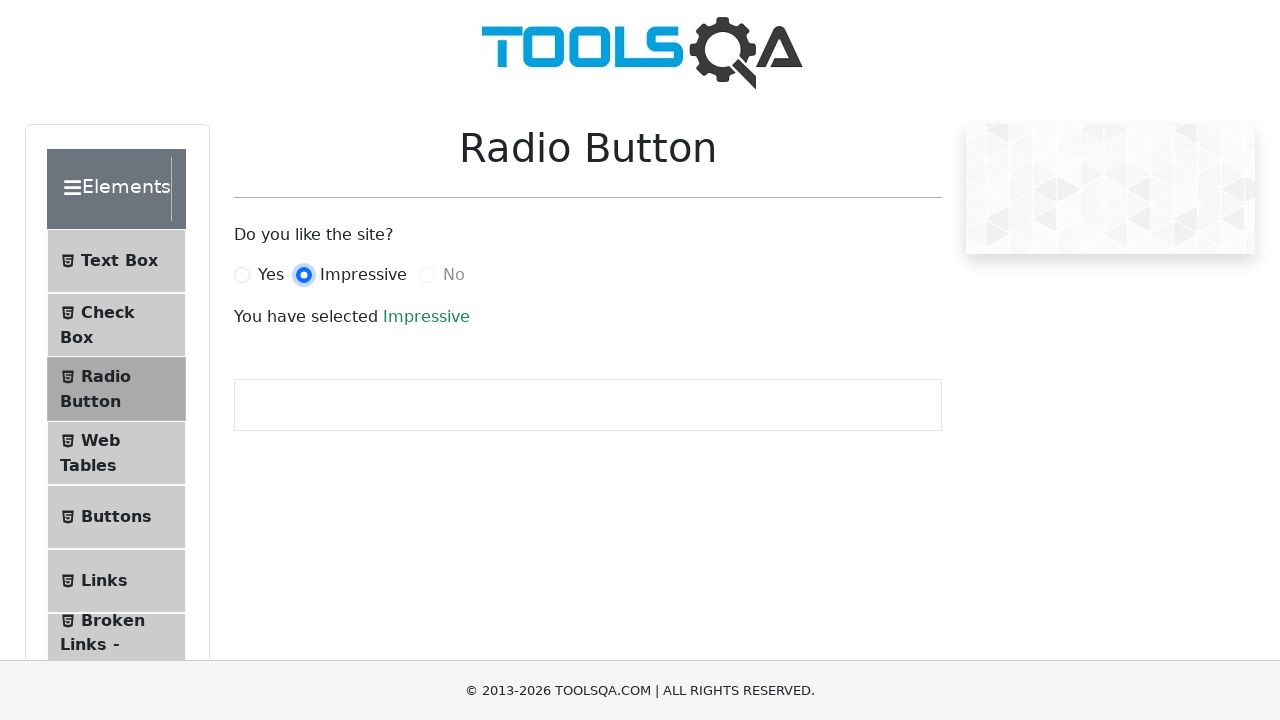

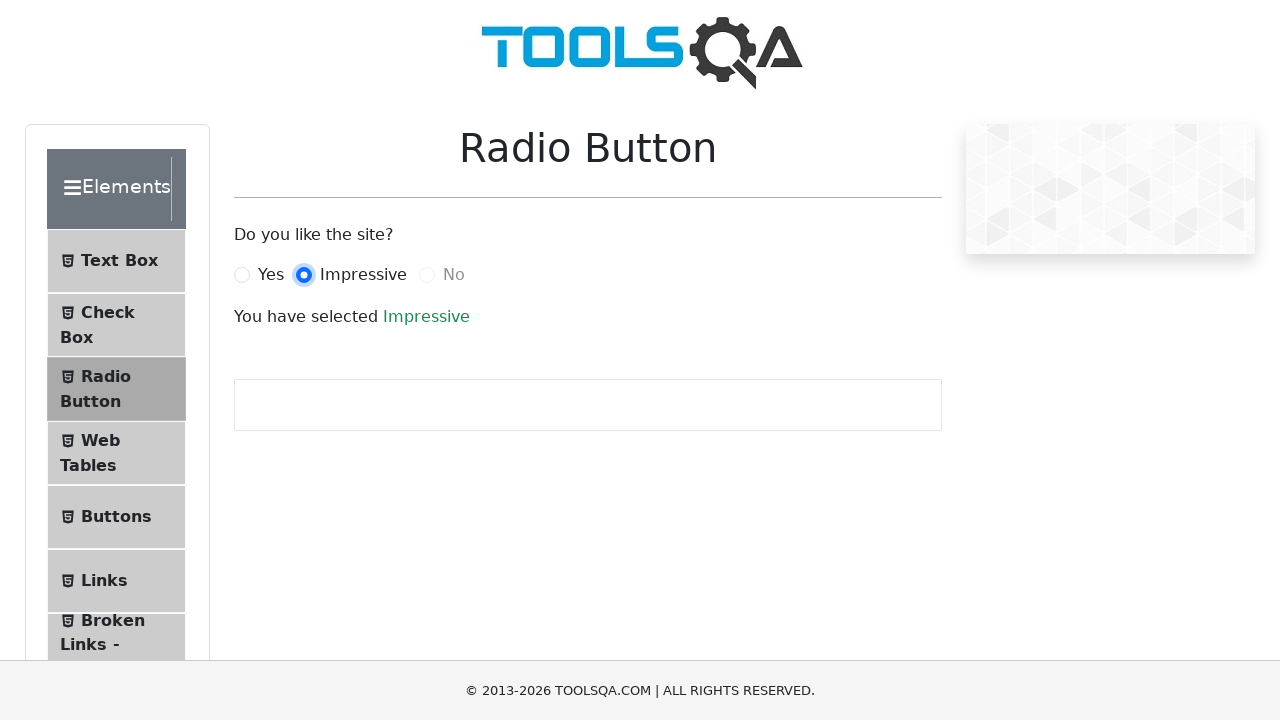